Tests clearing the complete state of all items by checking and unchecking toggle-all

Starting URL: https://demo.playwright.dev/todomvc

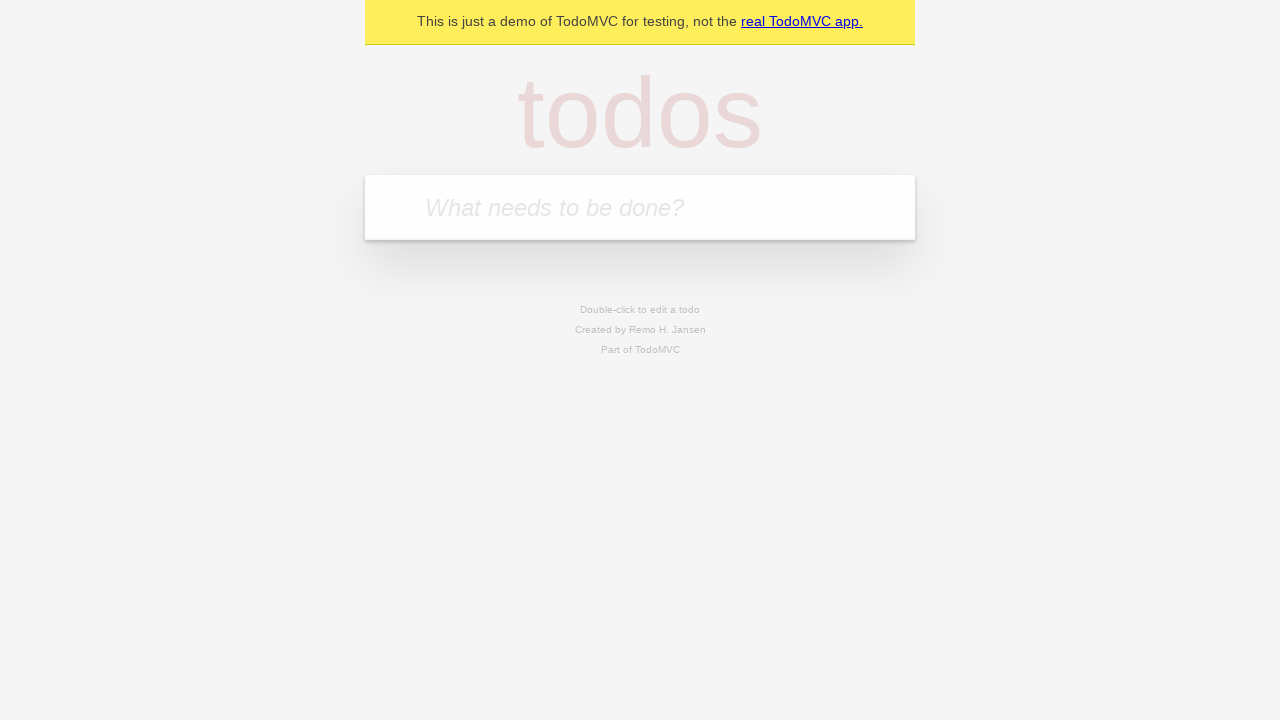

Filled new todo input with 'buy some cheese' on .new-todo
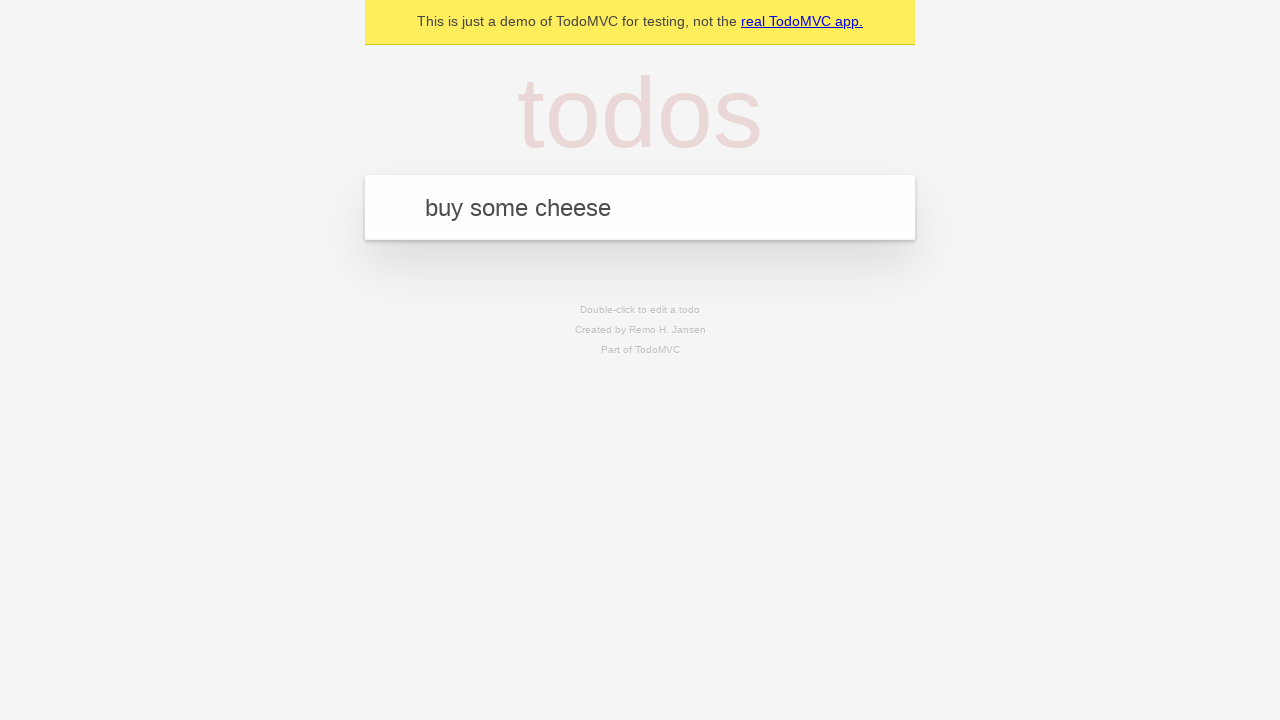

Pressed Enter to create first todo on .new-todo
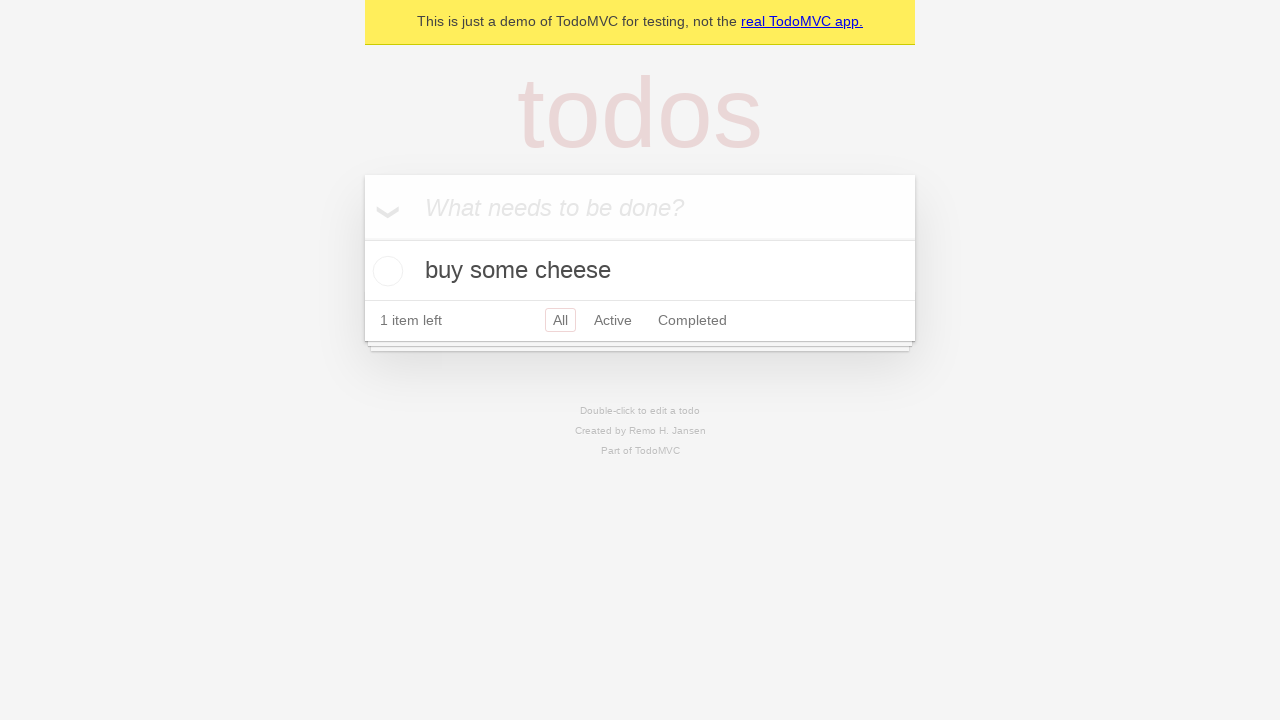

Filled new todo input with 'feed the cat' on .new-todo
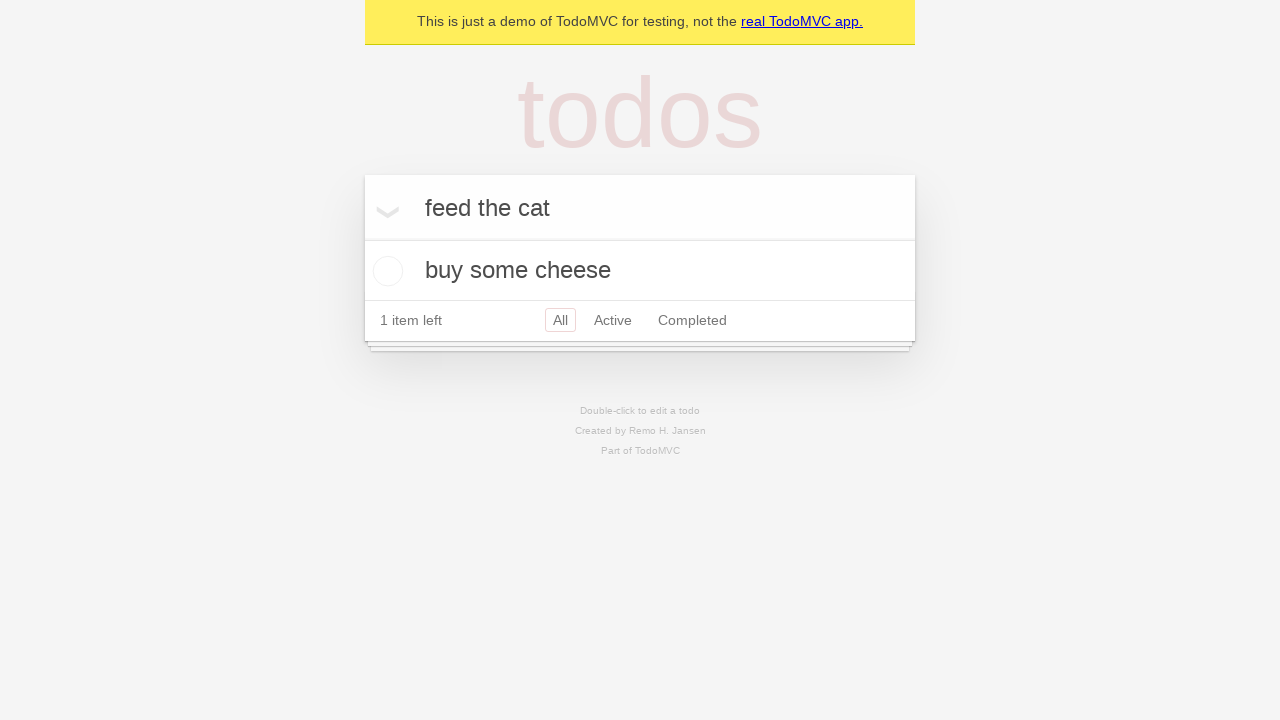

Pressed Enter to create second todo on .new-todo
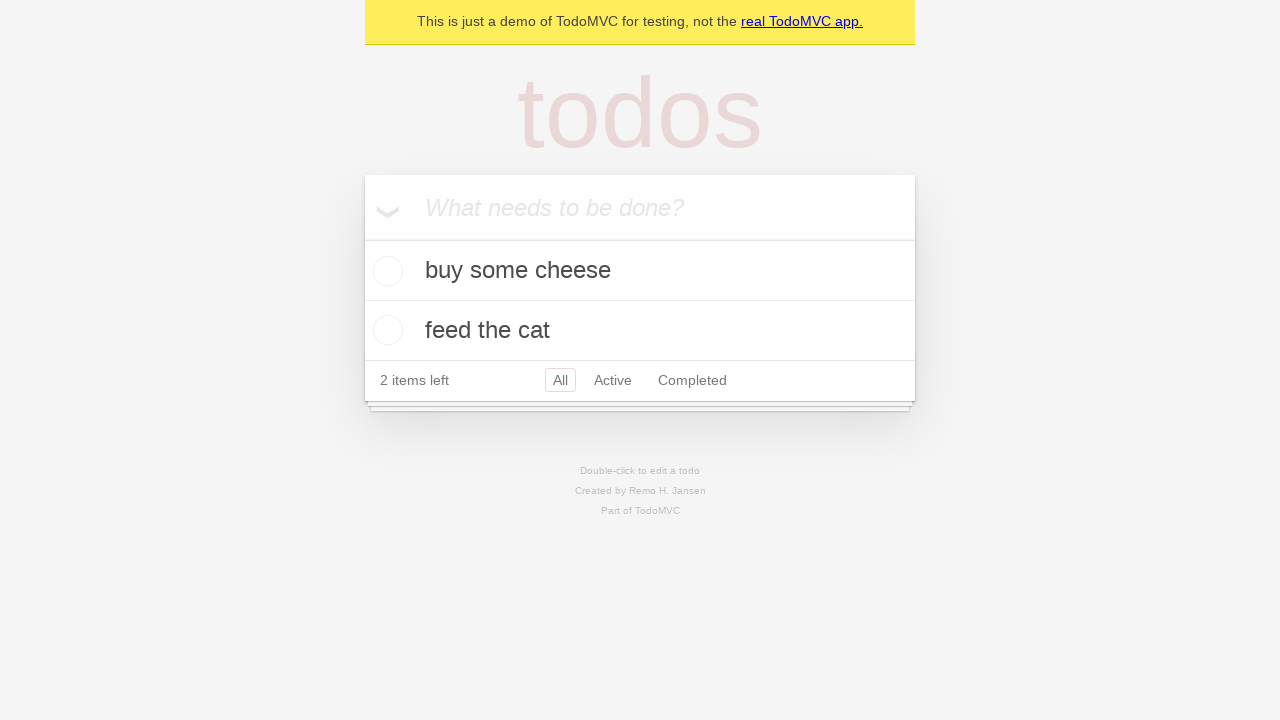

Filled new todo input with 'book a doctors appointment' on .new-todo
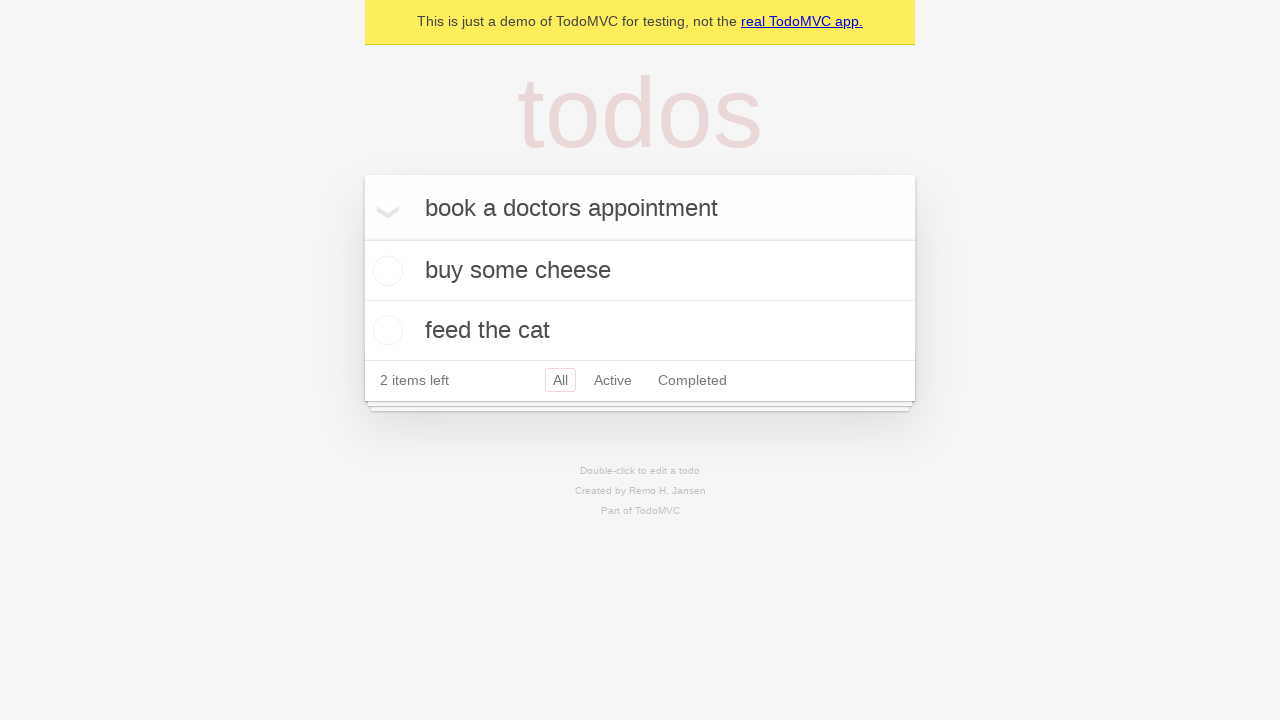

Pressed Enter to create third todo on .new-todo
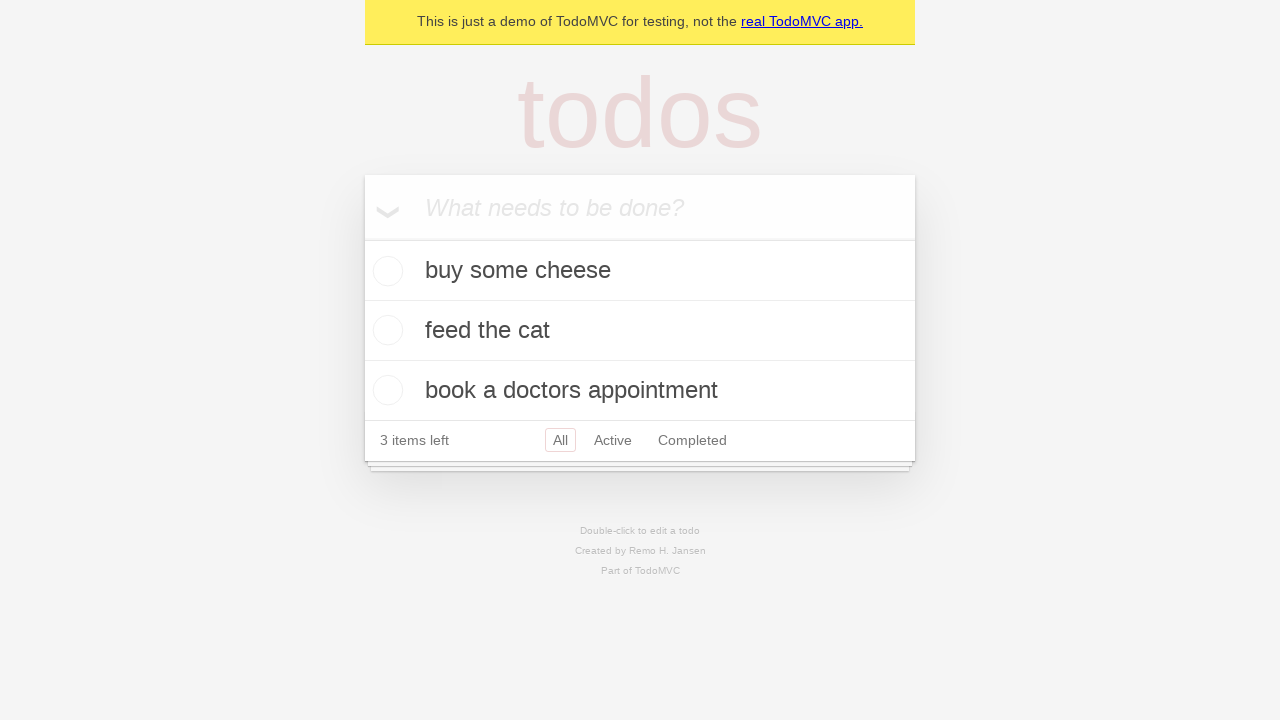

Checked toggle-all to mark all items as complete at (362, 238) on .toggle-all
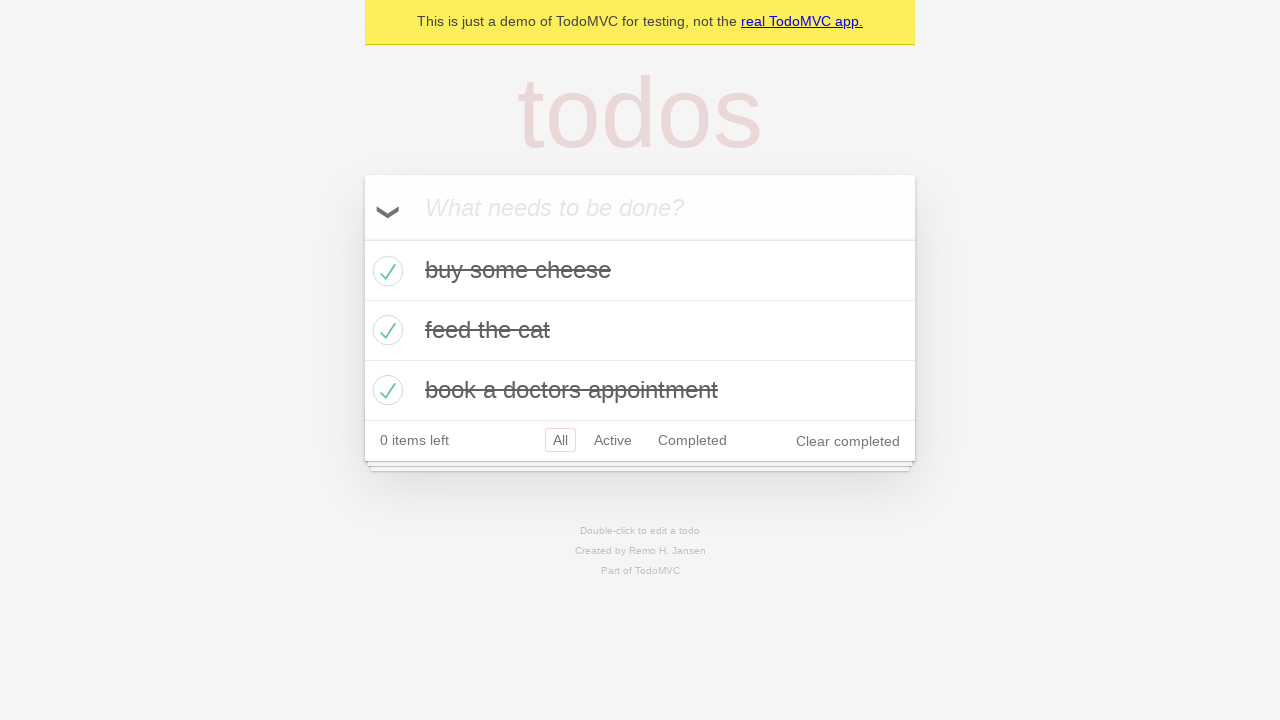

Unchecked toggle-all to clear complete state of all items at (362, 238) on .toggle-all
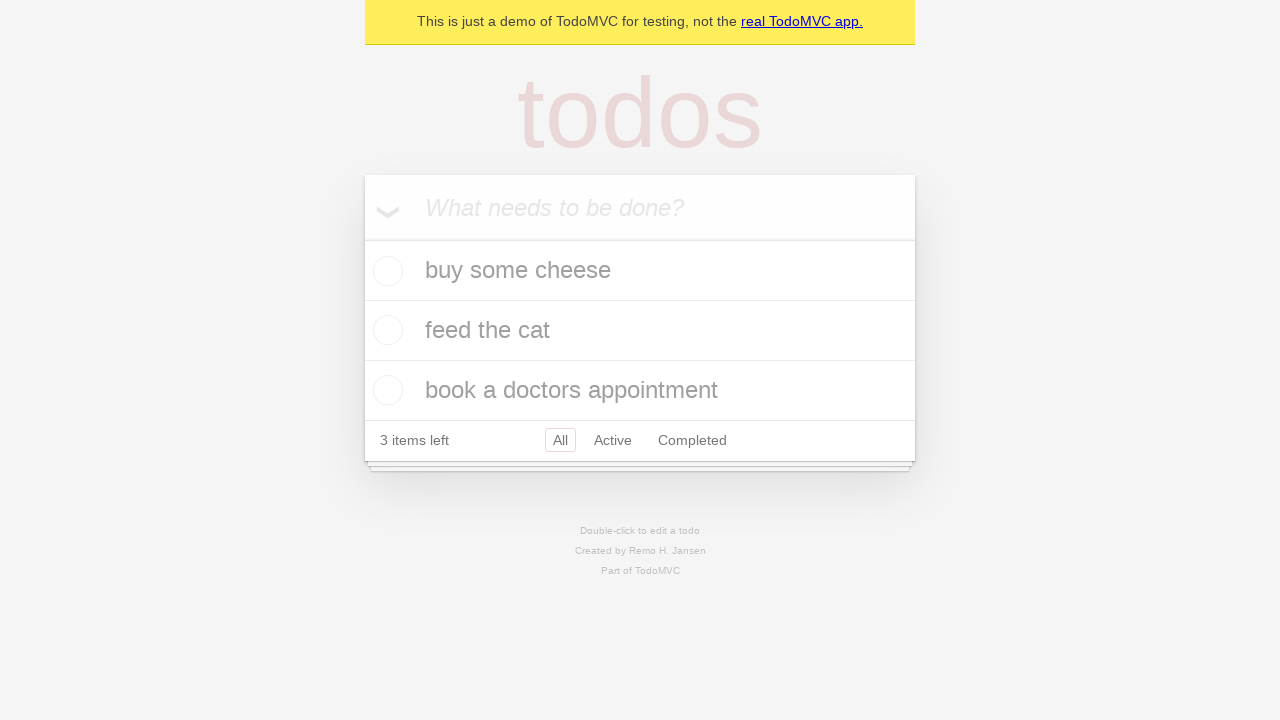

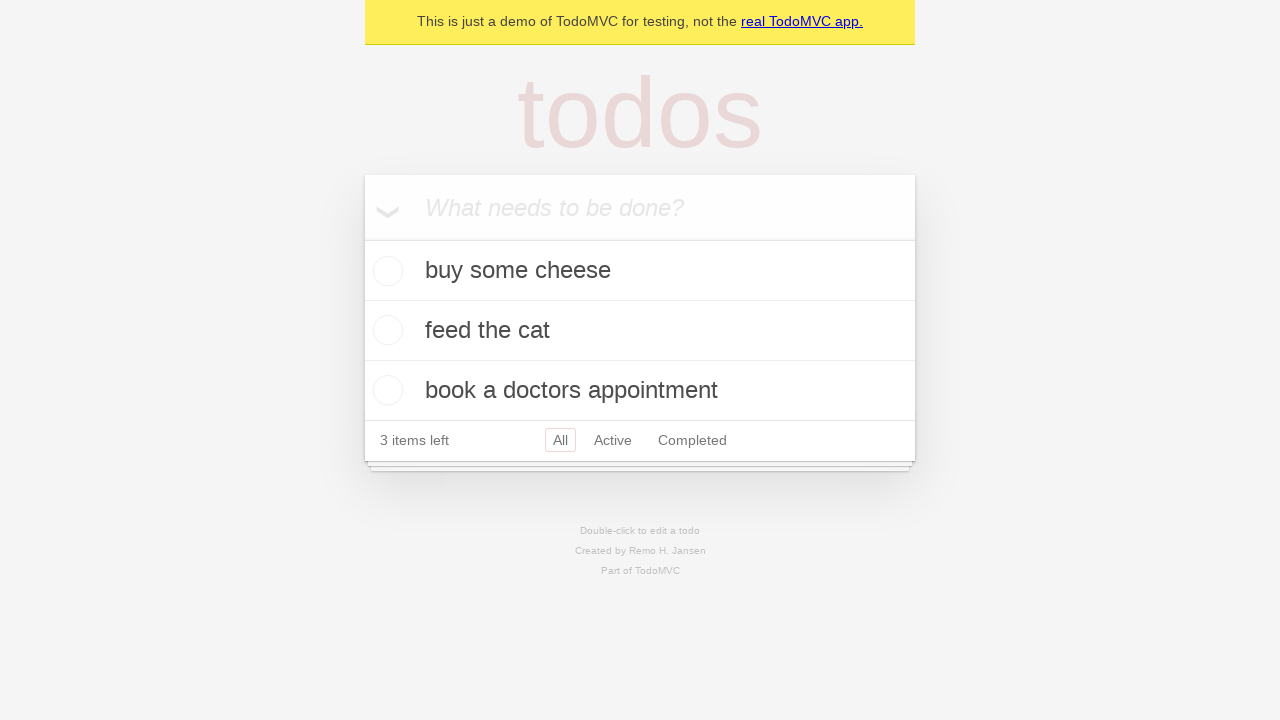